Tests confirm alert by clicking the button, accepting the confirmation dialog, and verifying the result

Starting URL: https://training-support.net/webelements/alerts

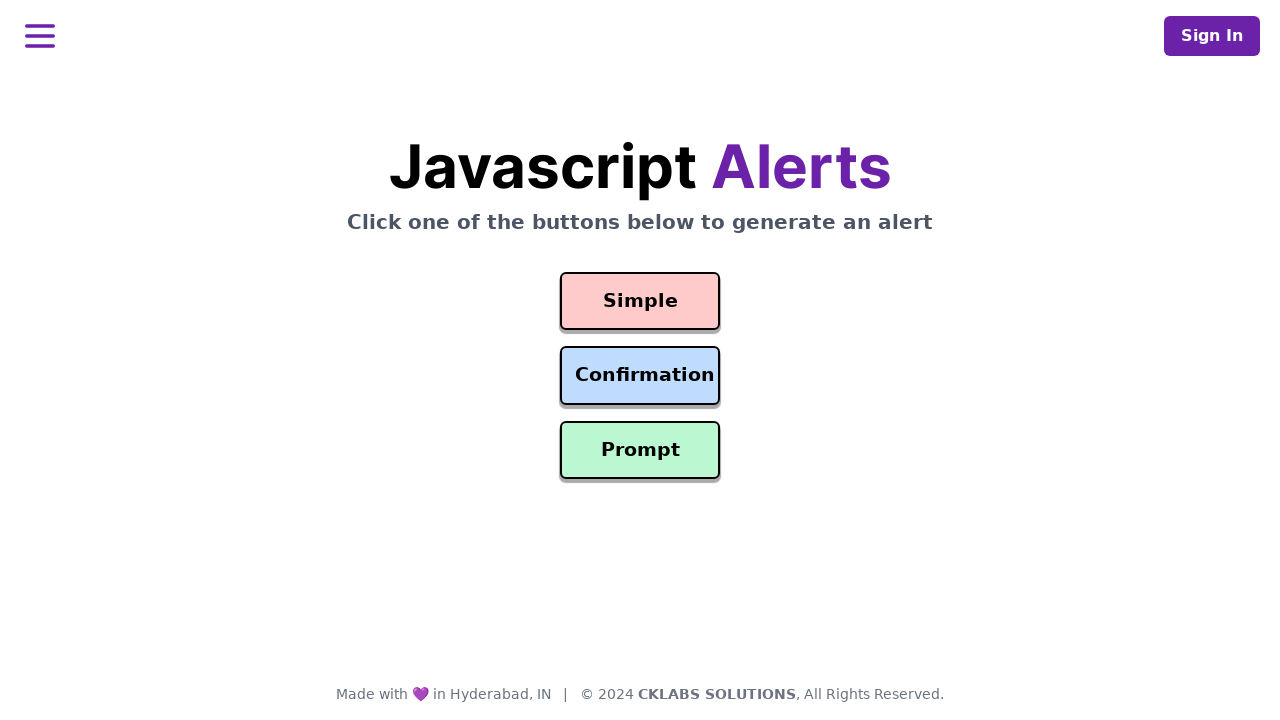

Clicked the Confirm Alert button at (640, 376) on #confirmation
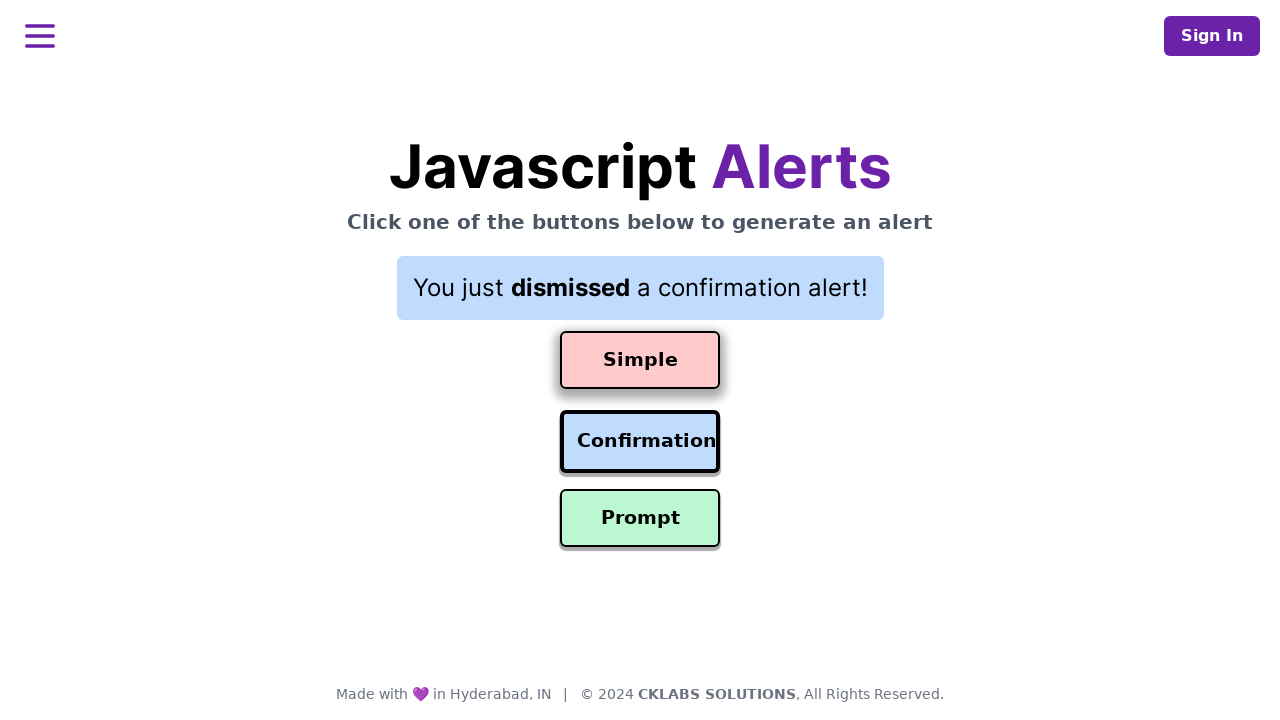

Set up dialog handler to accept confirmation
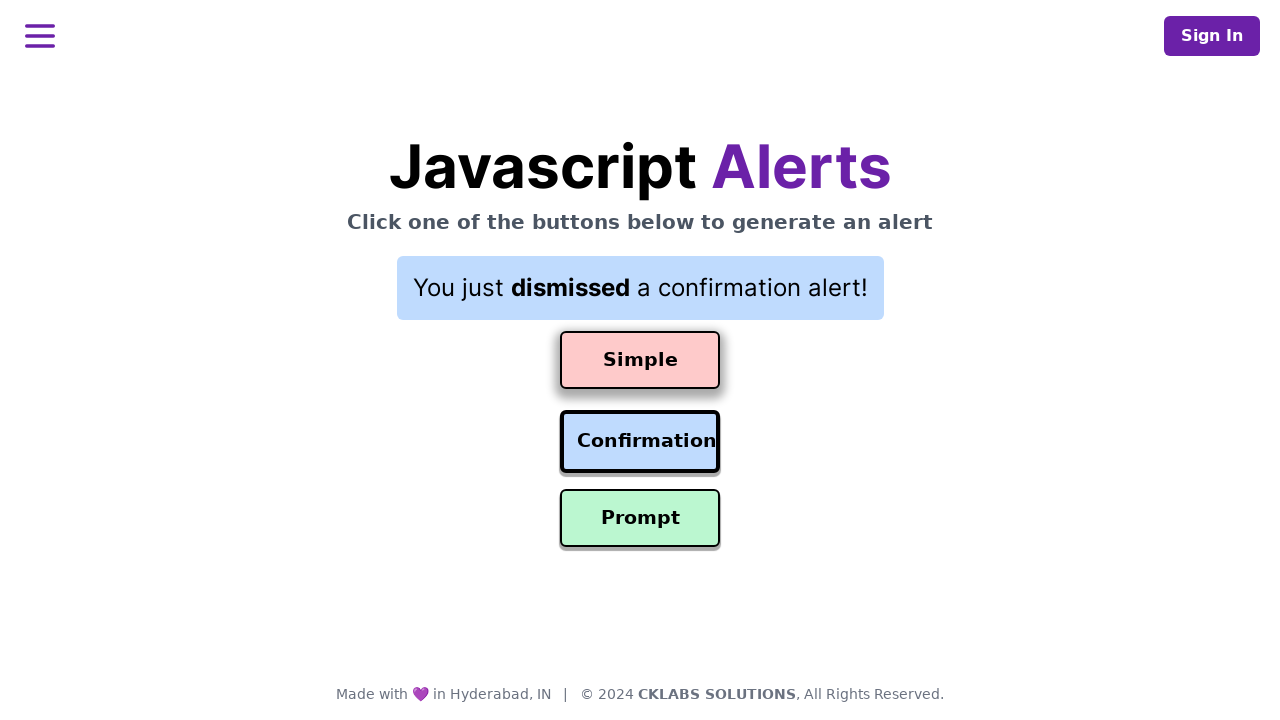

Waited for result text to appear after accepting confirmation
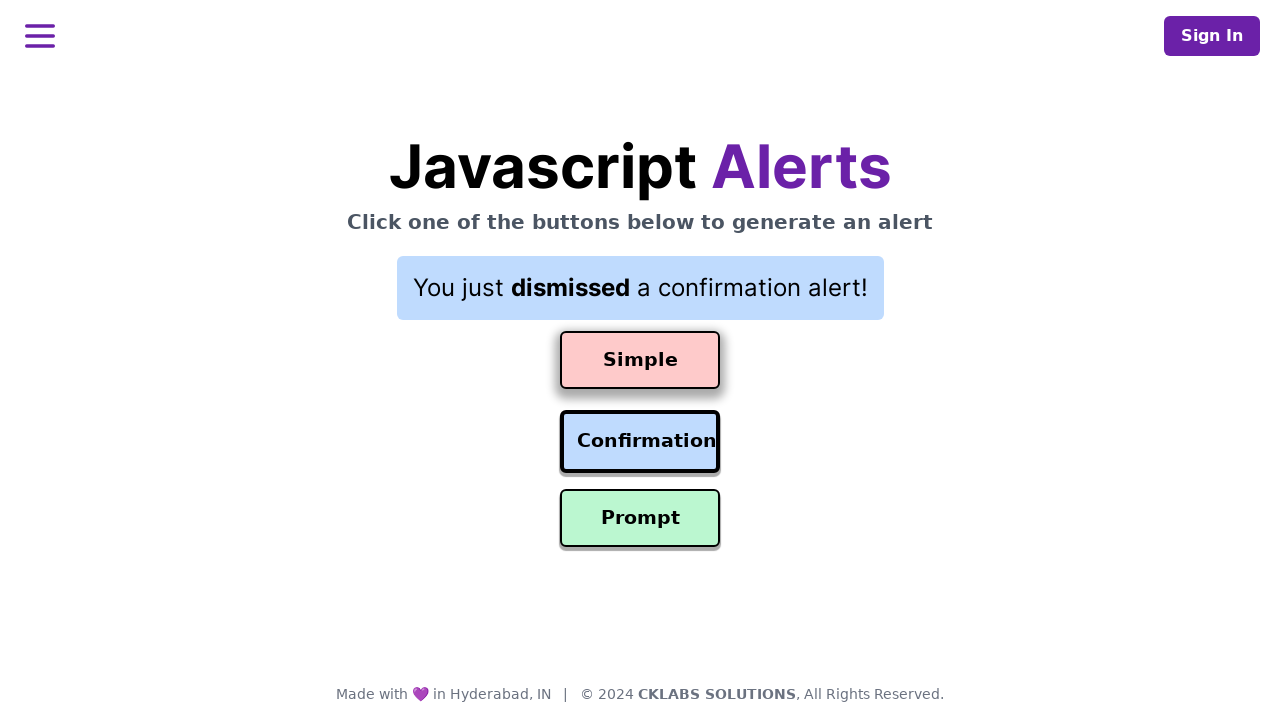

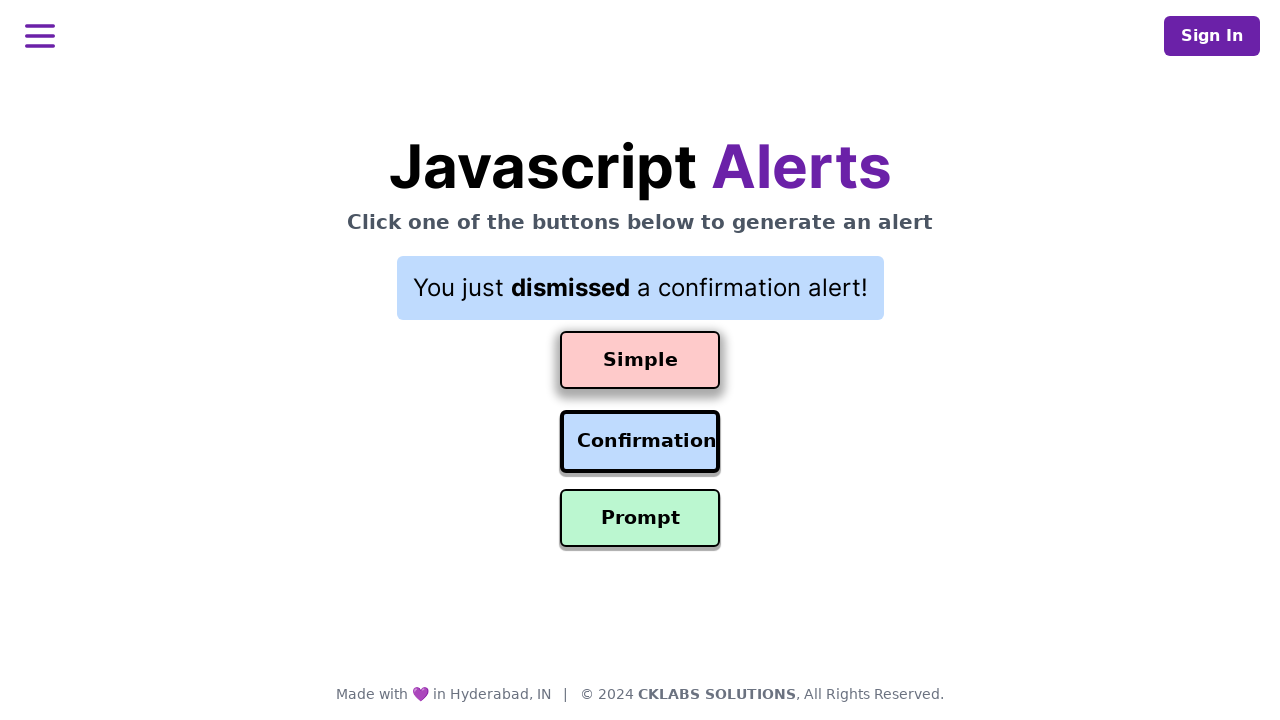